Navigates to a football statistics website showing detailed overs data

Starting URL: https://www.adamchoi.co.uk/overs/detailed

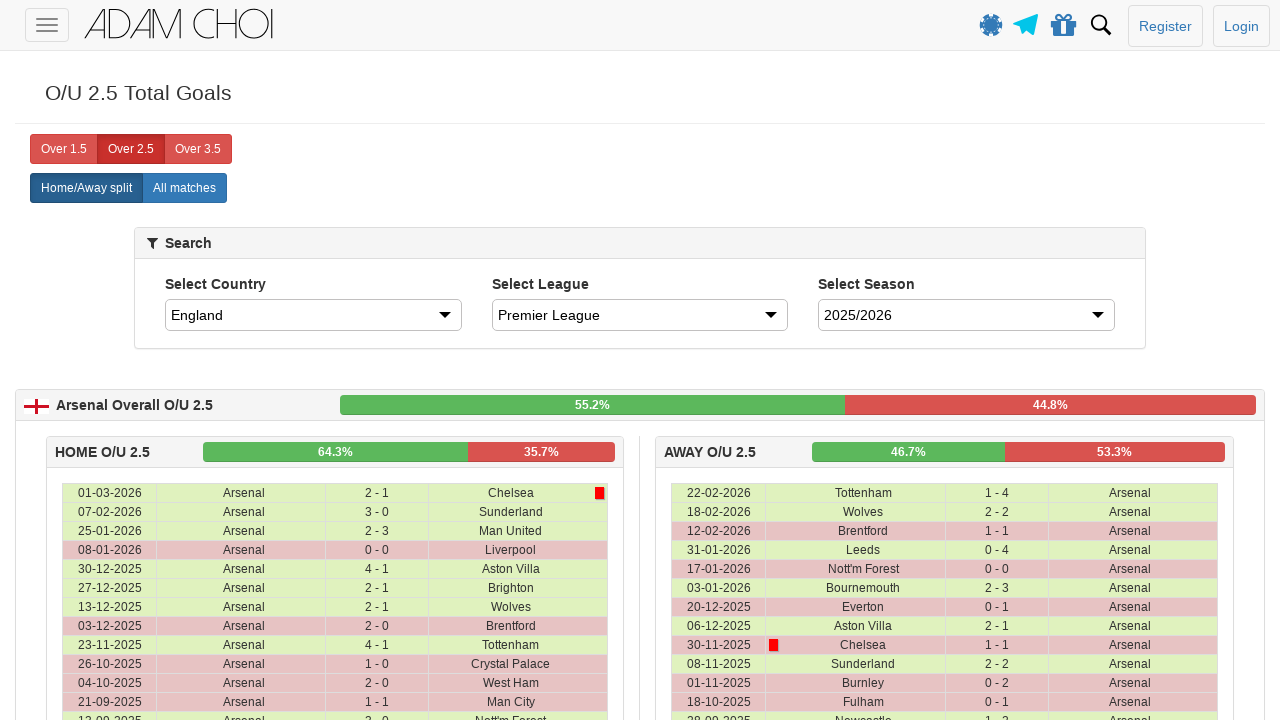

Waited for page DOM content to load on detailed overs statistics page
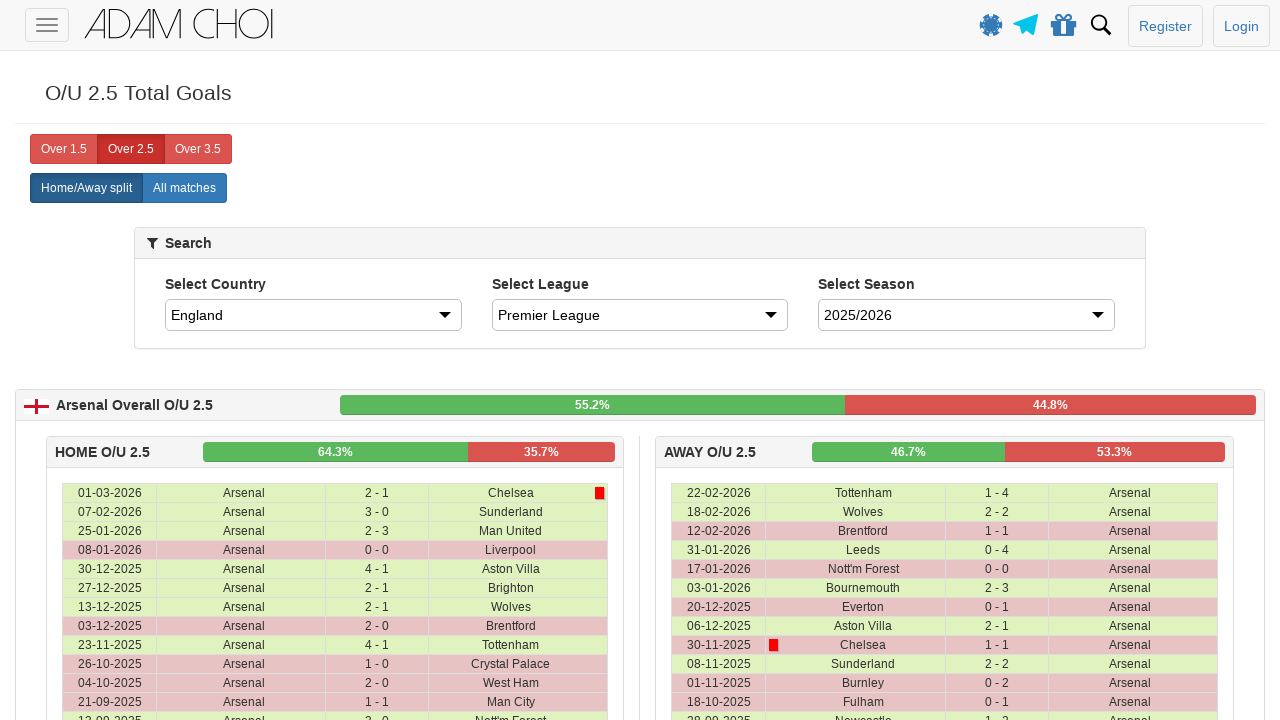

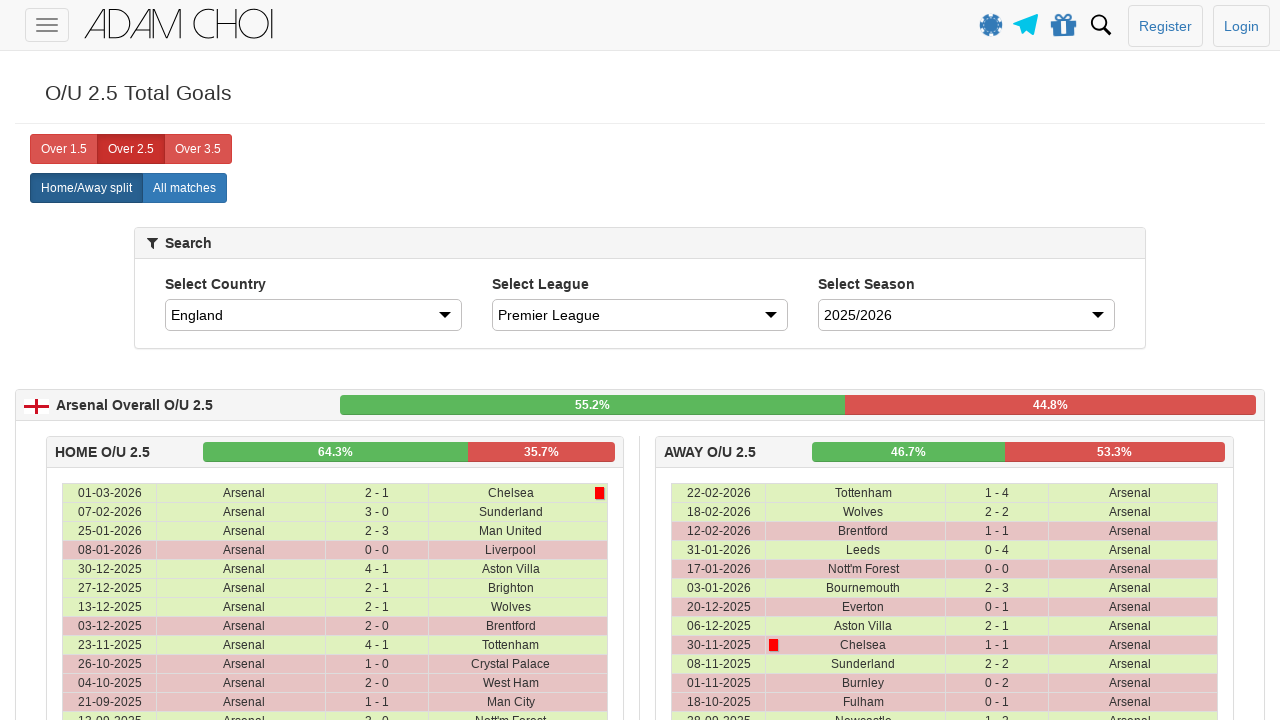